Tests form filling functionality by finding all input elements with class "form-control" and filling the first 3 of them with text input.

Starting URL: http://formy-project.herokuapp.com/form

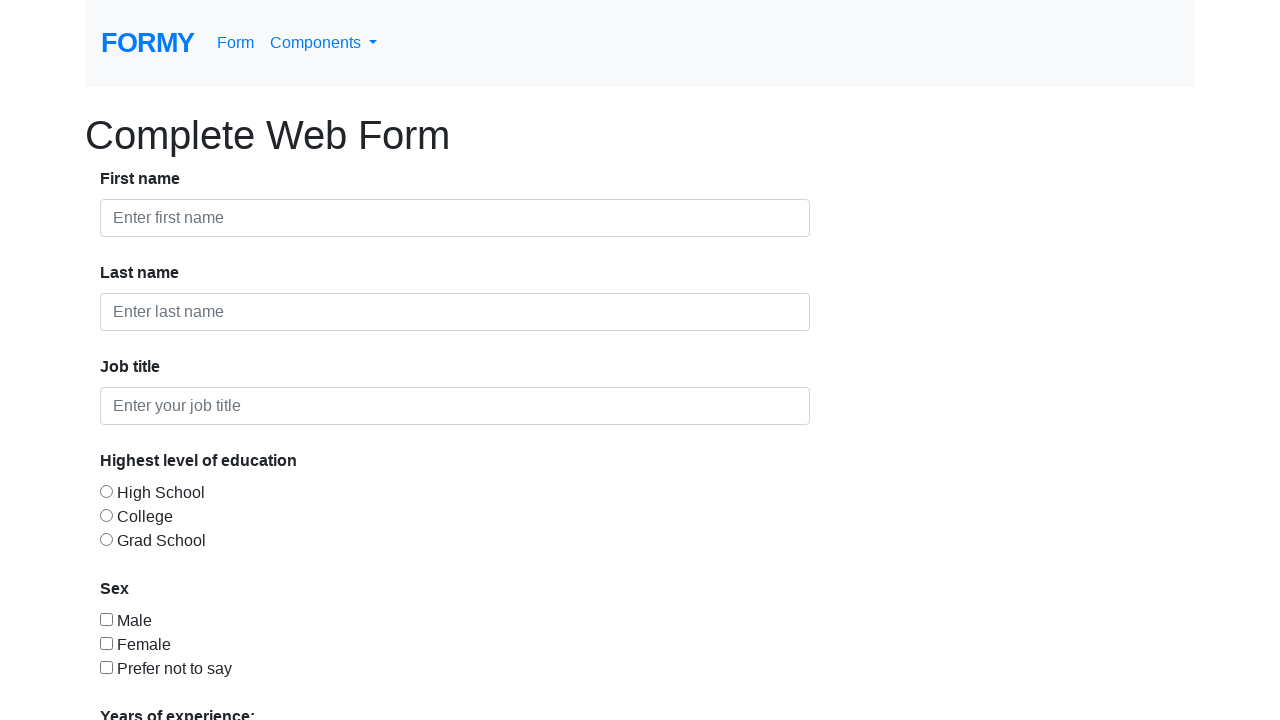

Navigated to form page at http://formy-project.herokuapp.com/form
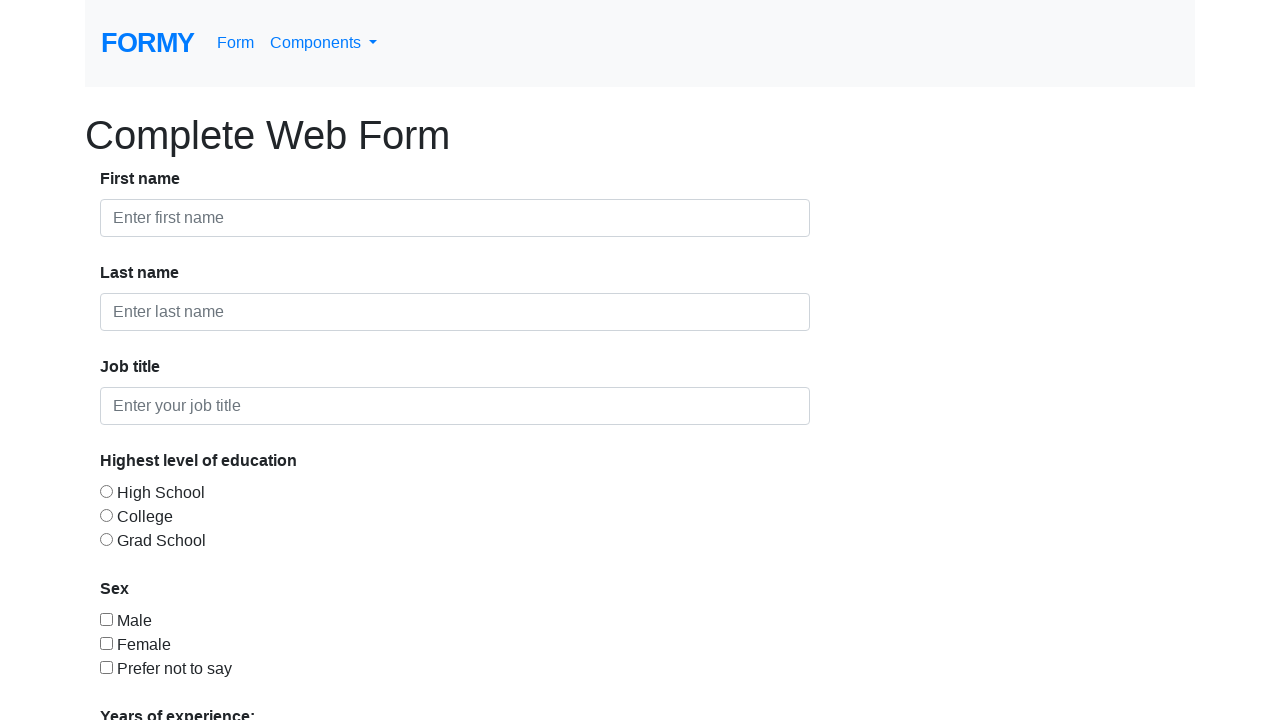

Located all input elements with class 'form-control'
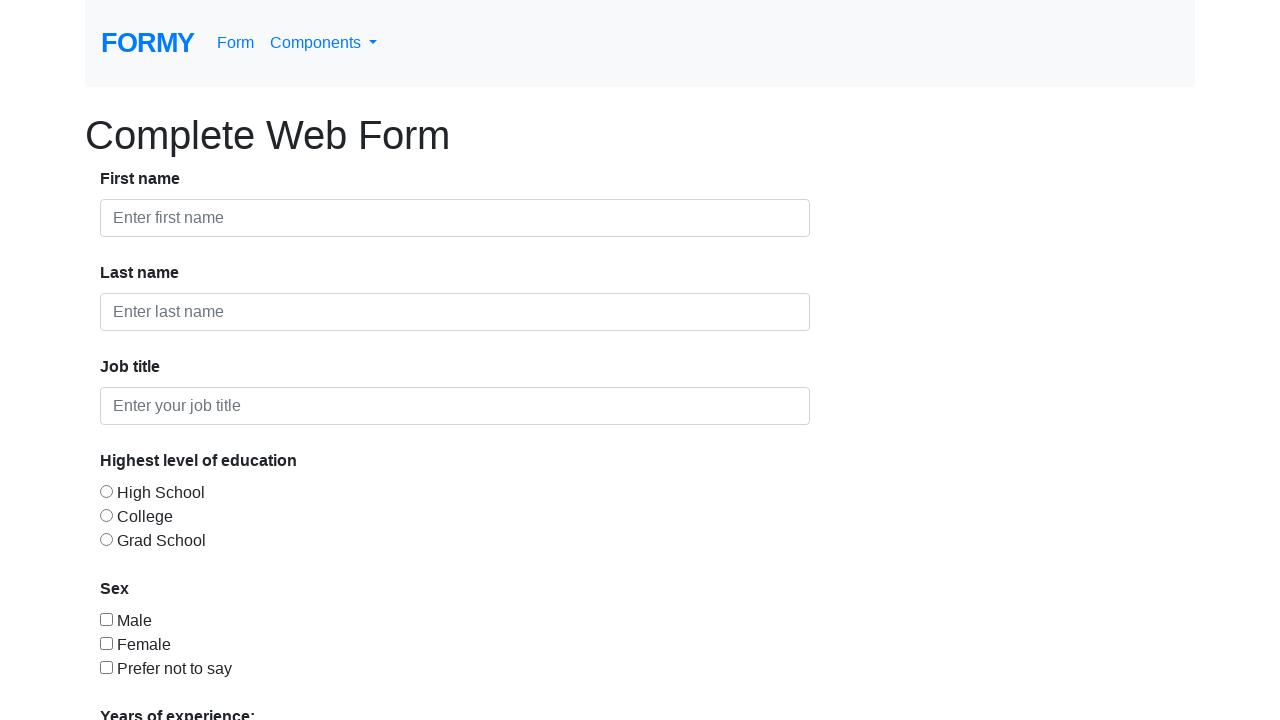

Filled form control element 1 with text 'aaaaaa' on .form-control >> nth=0
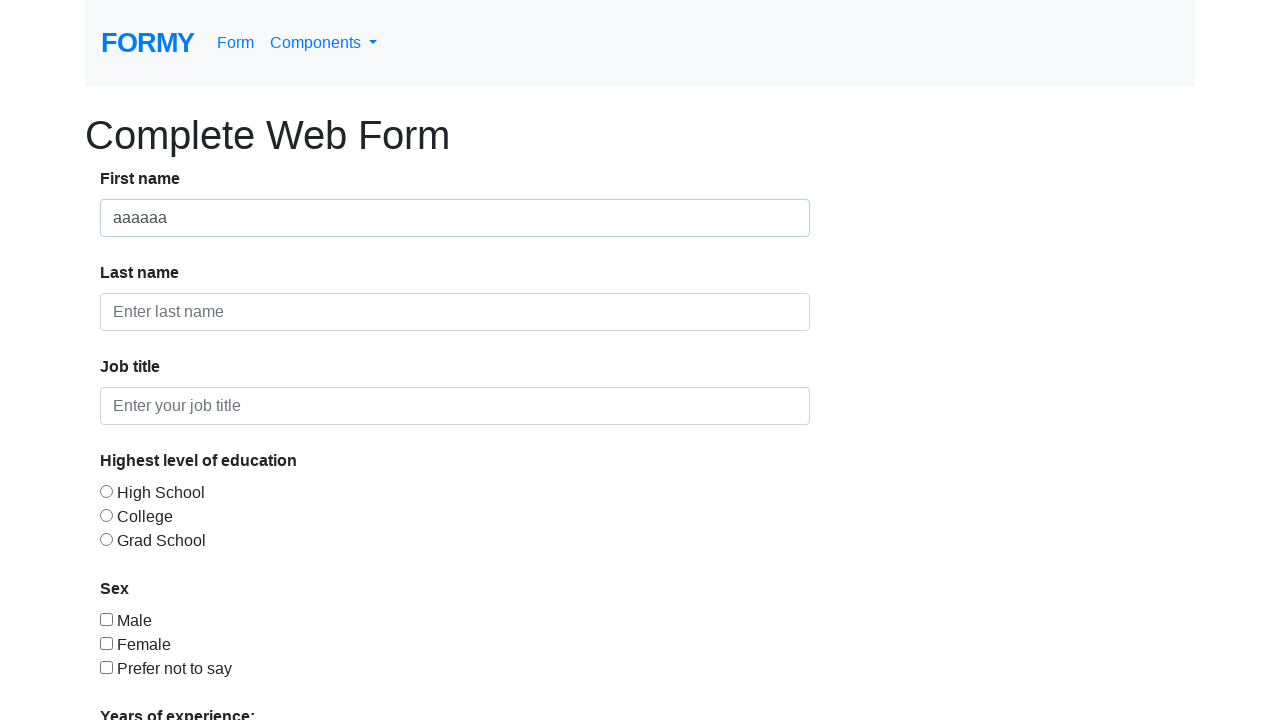

Filled form control element 2 with text 'aaaaaa' on .form-control >> nth=1
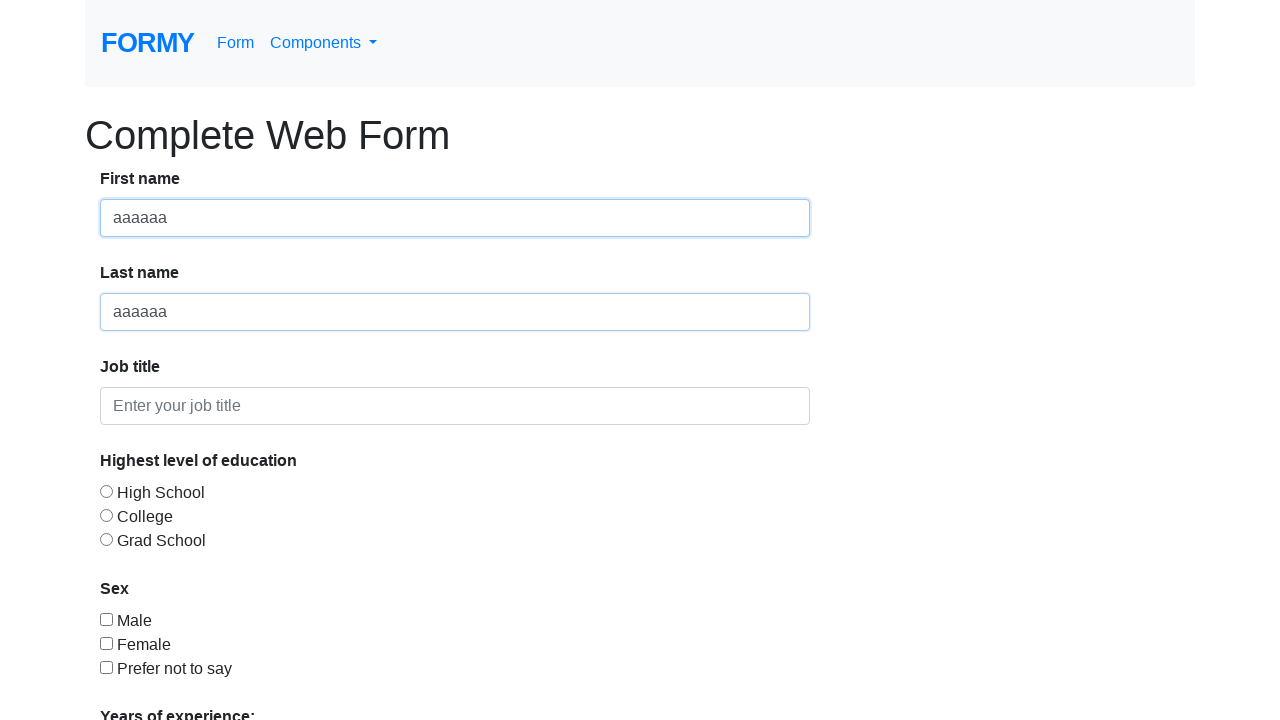

Filled form control element 3 with text 'aaaaaa' on .form-control >> nth=2
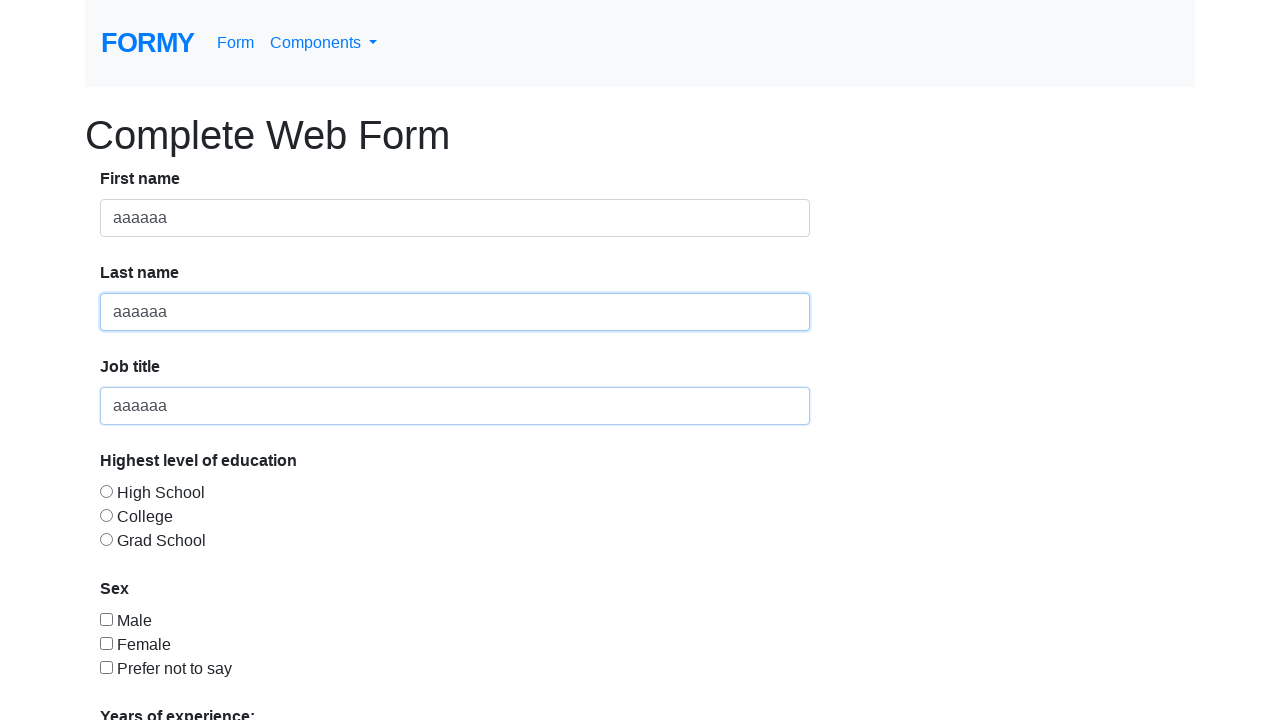

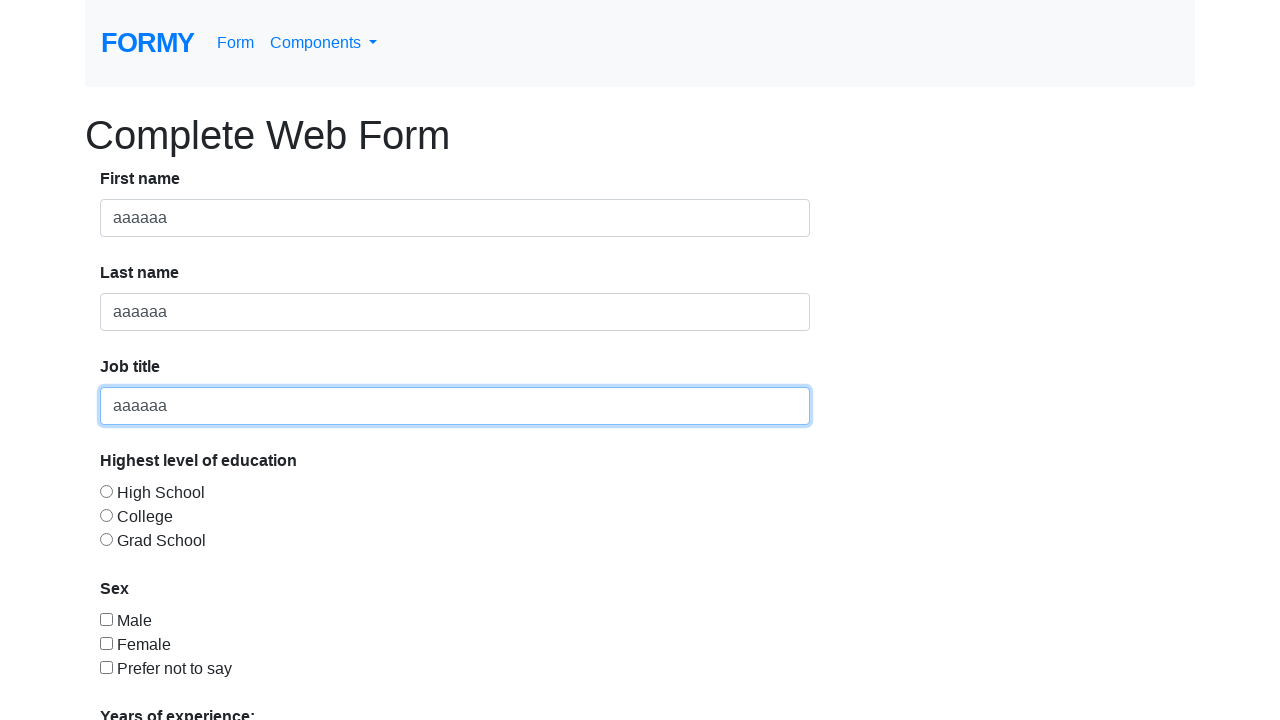